Tests clicking a button with dynamic ID and verifies that a hidden element becomes visible after the click

Starting URL: https://thefreerangetester.github.io/sandbox-automation-testing/

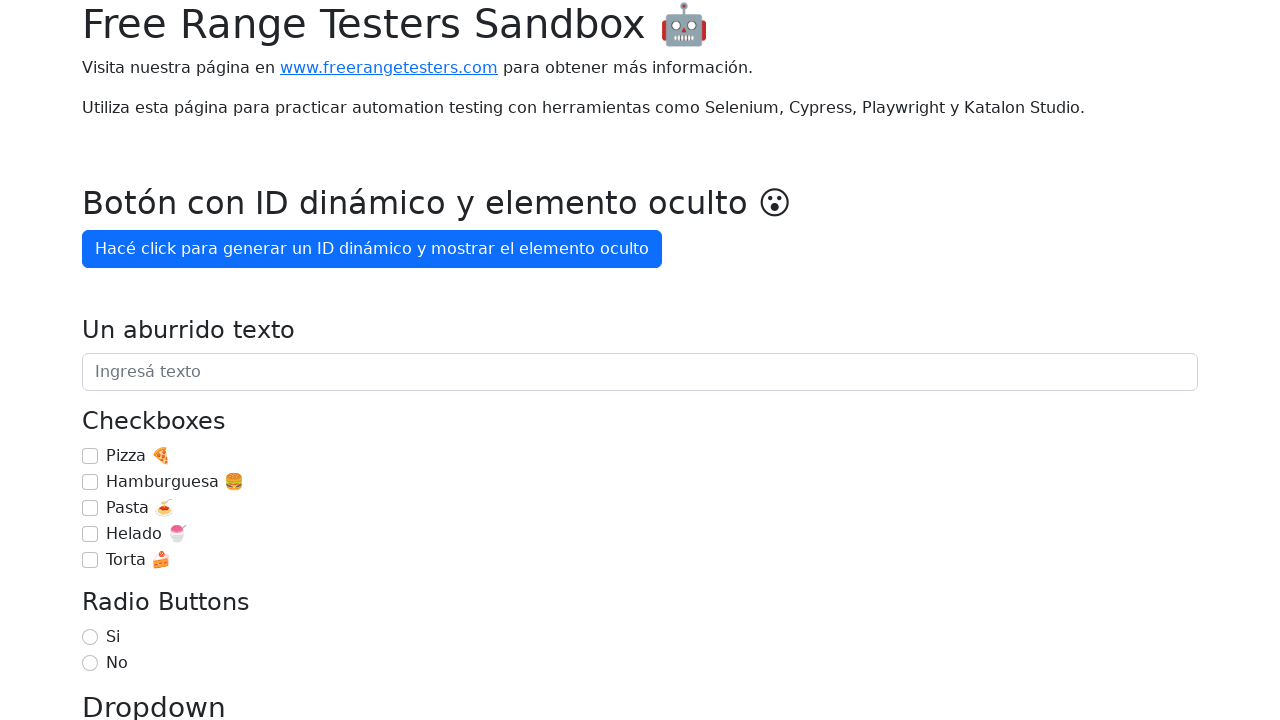

Clicked button with dynamic ID to generate ID and reveal hidden element at (372, 249) on internal:role=button[name="Hacé click para generar un ID dinámico y mostrar el e
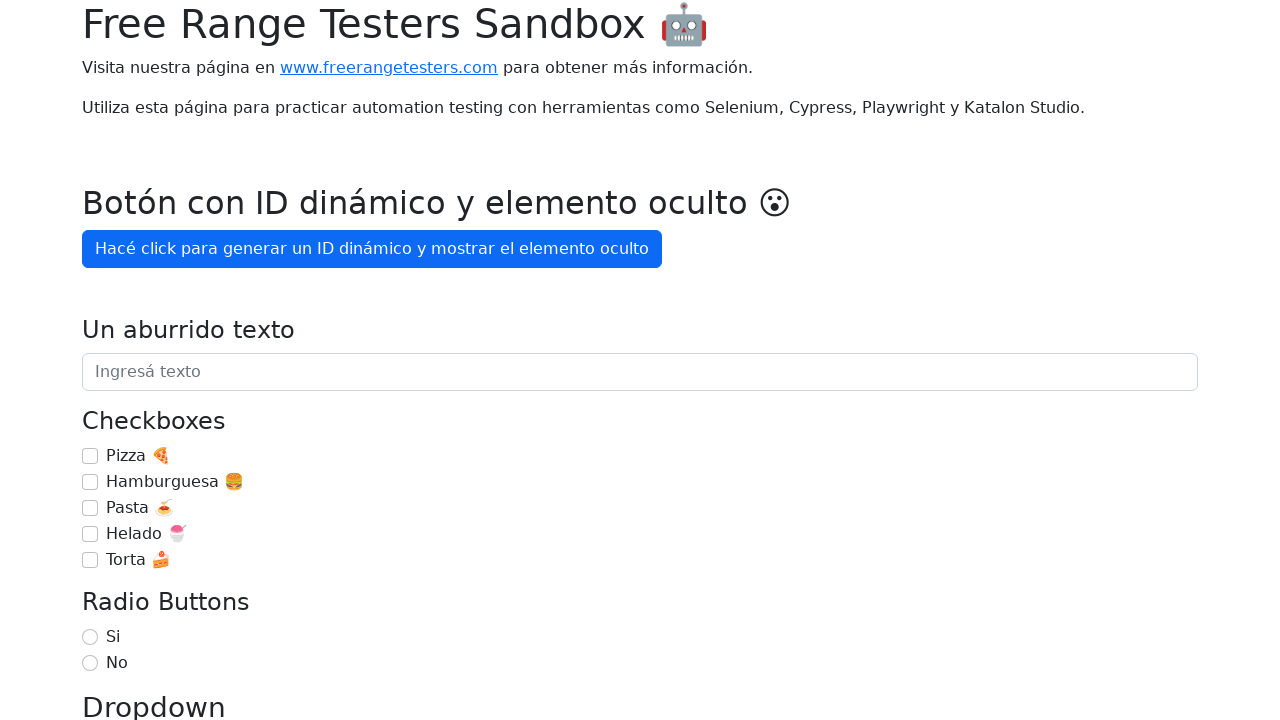

Waited for hidden element to appear after 3 seconds
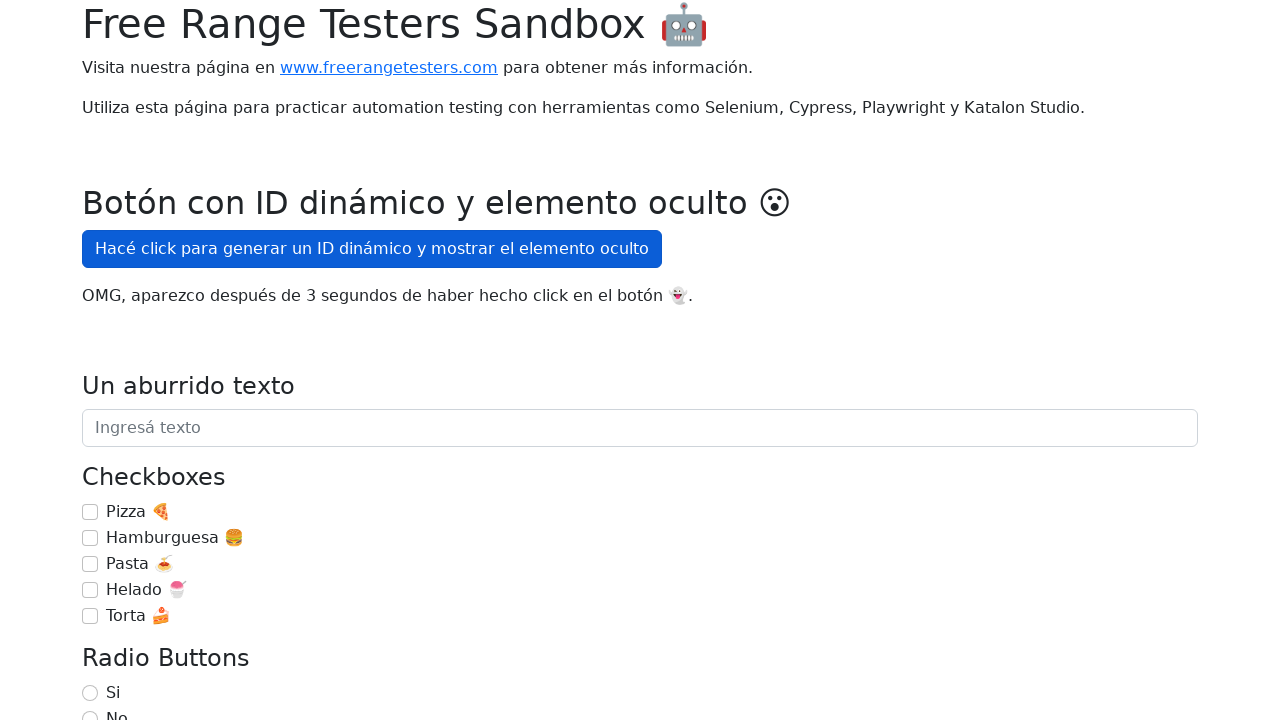

Verified hidden element is now visible
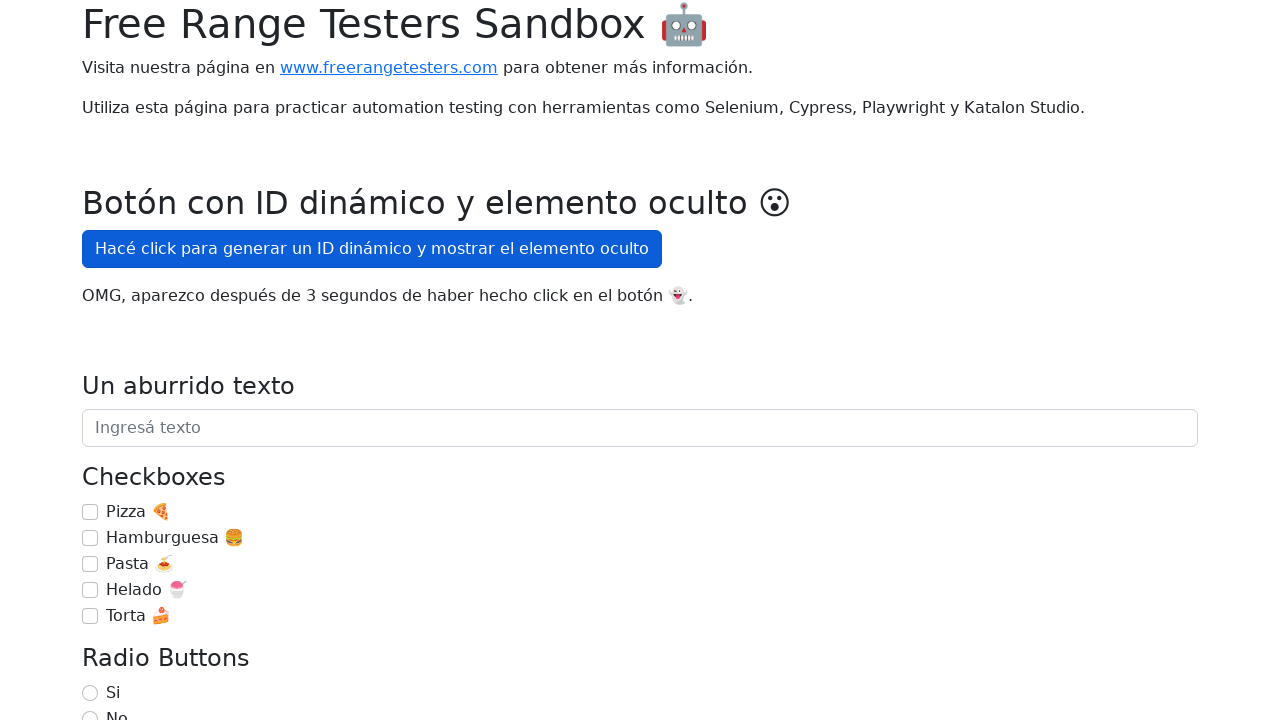

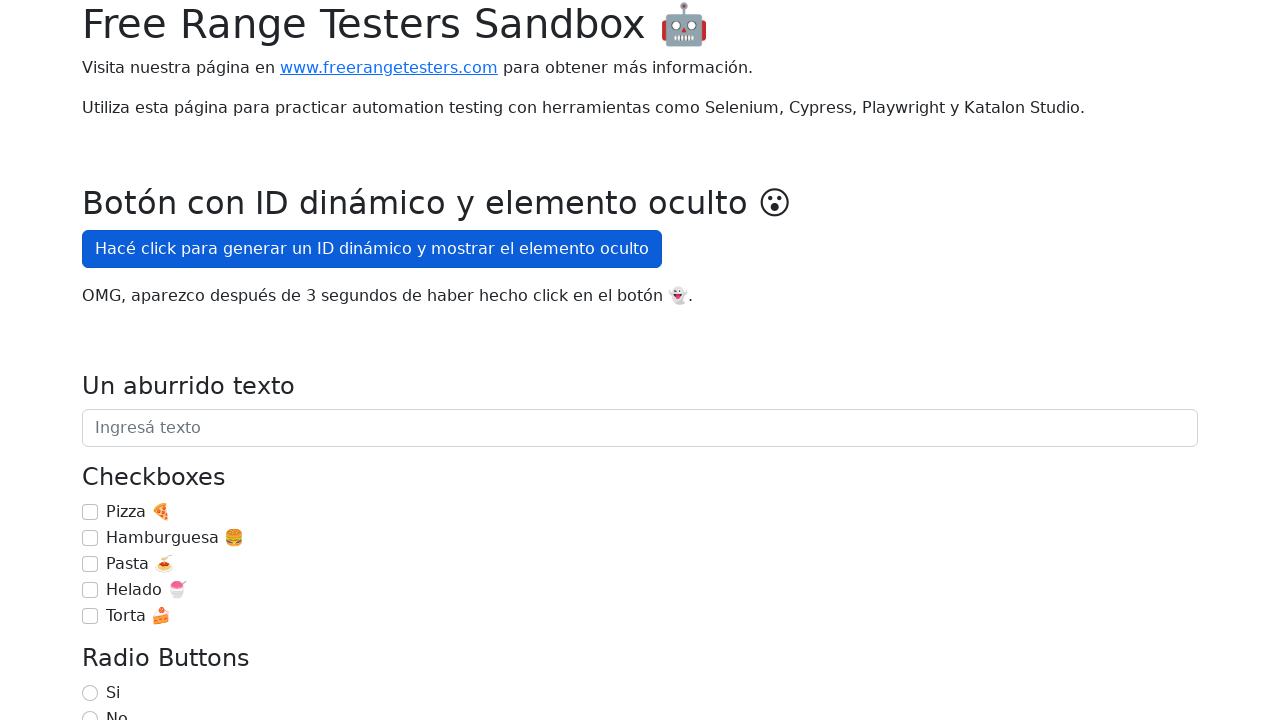